Tests unmarking completed todo items by unchecking their checkboxes.

Starting URL: https://demo.playwright.dev/todomvc

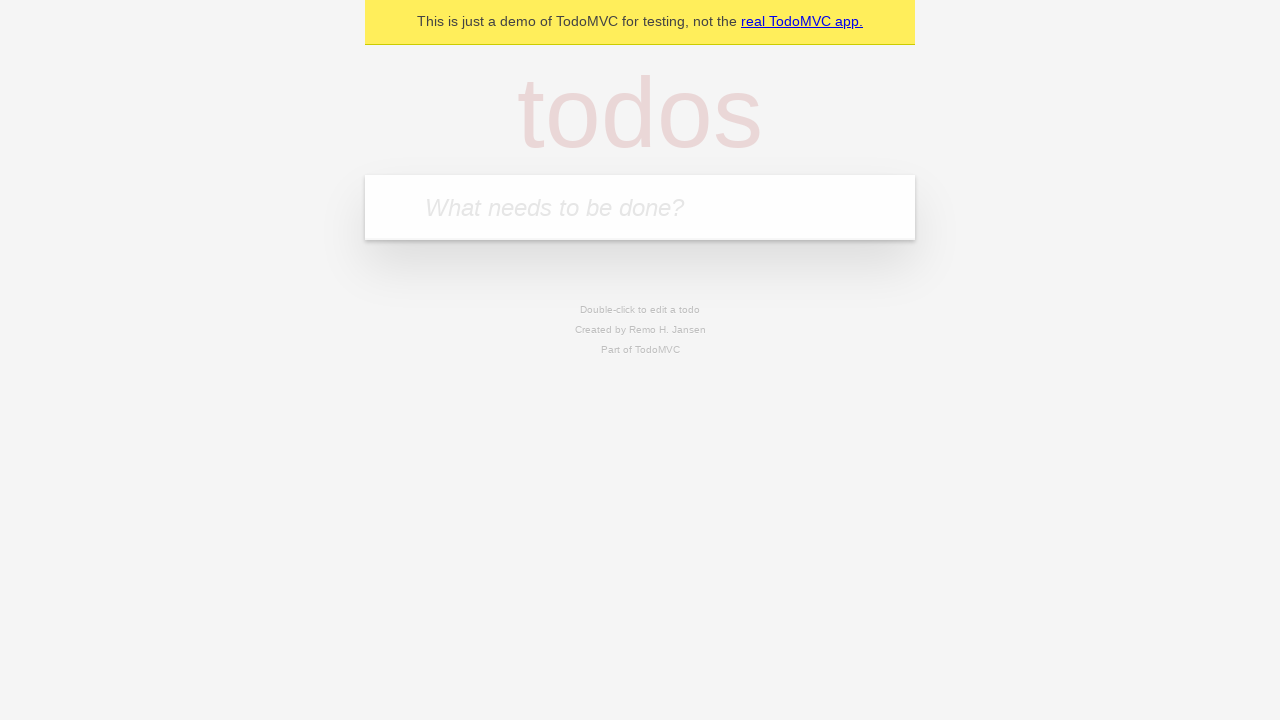

Located the 'What needs to be done?' input field
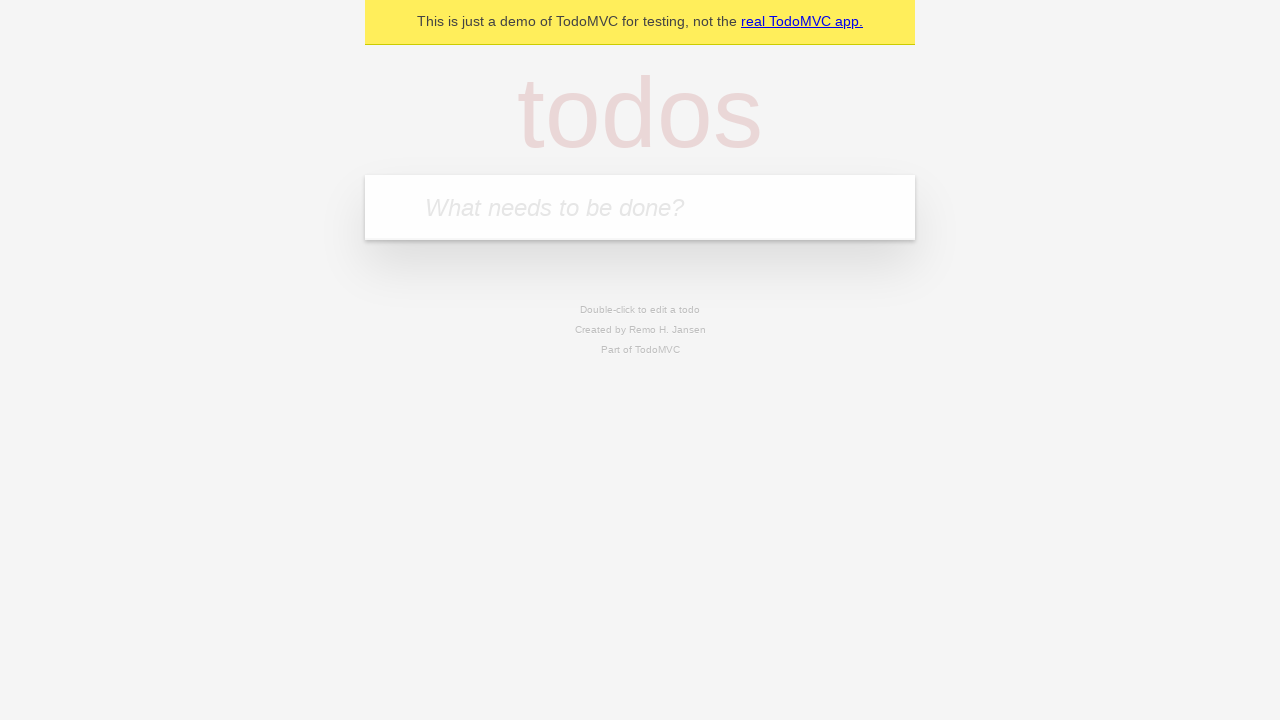

Filled first todo item with 'buy some cheese' on internal:attr=[placeholder="What needs to be done?"i]
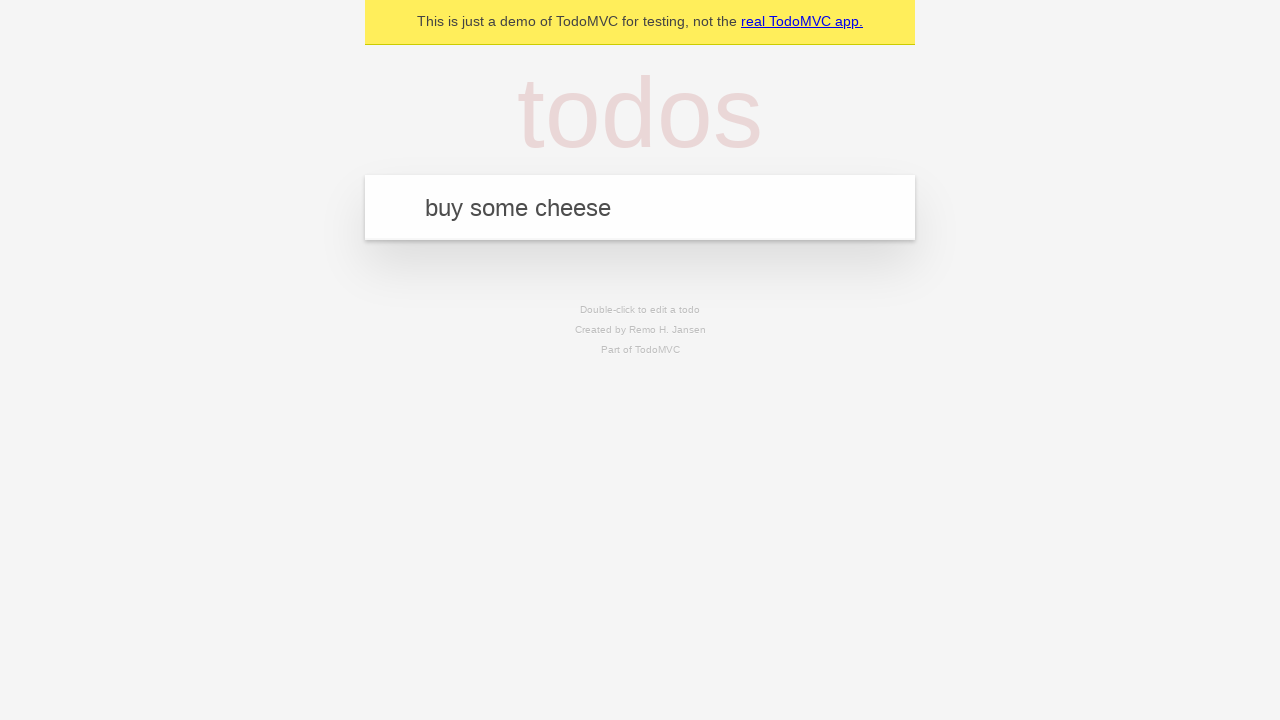

Pressed Enter to create first todo item on internal:attr=[placeholder="What needs to be done?"i]
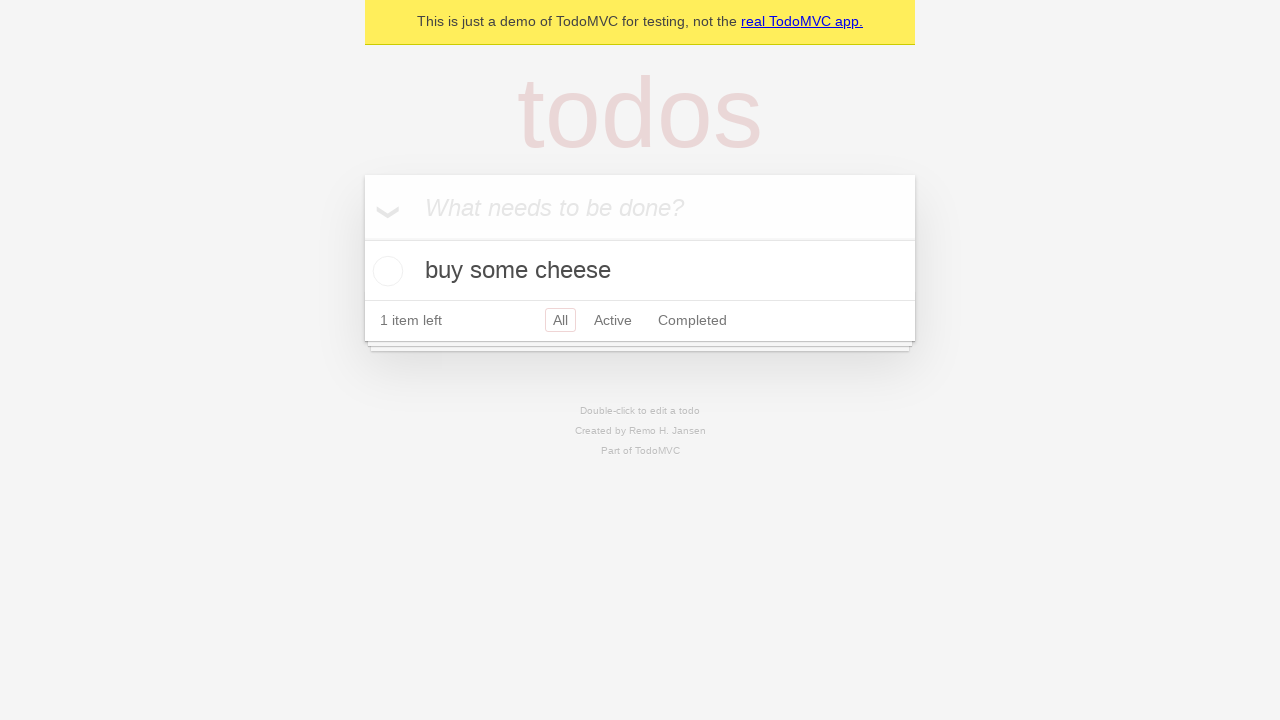

Filled second todo item with 'feed the cat' on internal:attr=[placeholder="What needs to be done?"i]
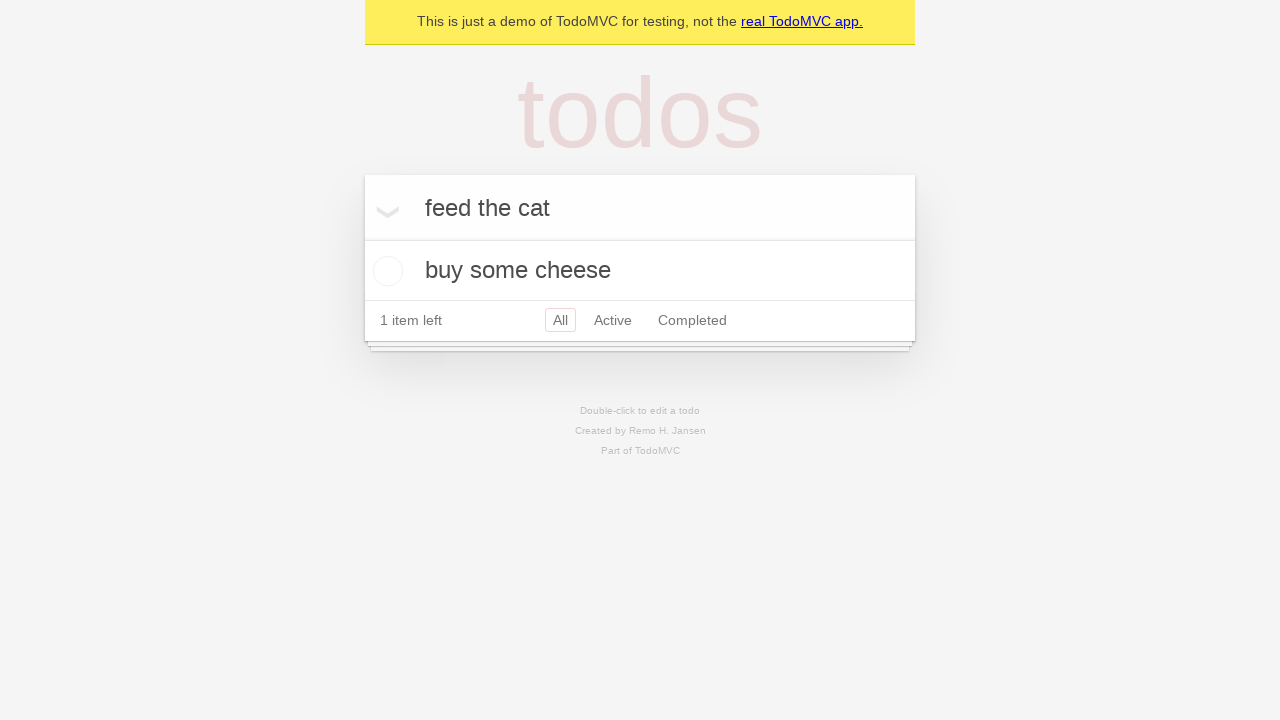

Pressed Enter to create second todo item on internal:attr=[placeholder="What needs to be done?"i]
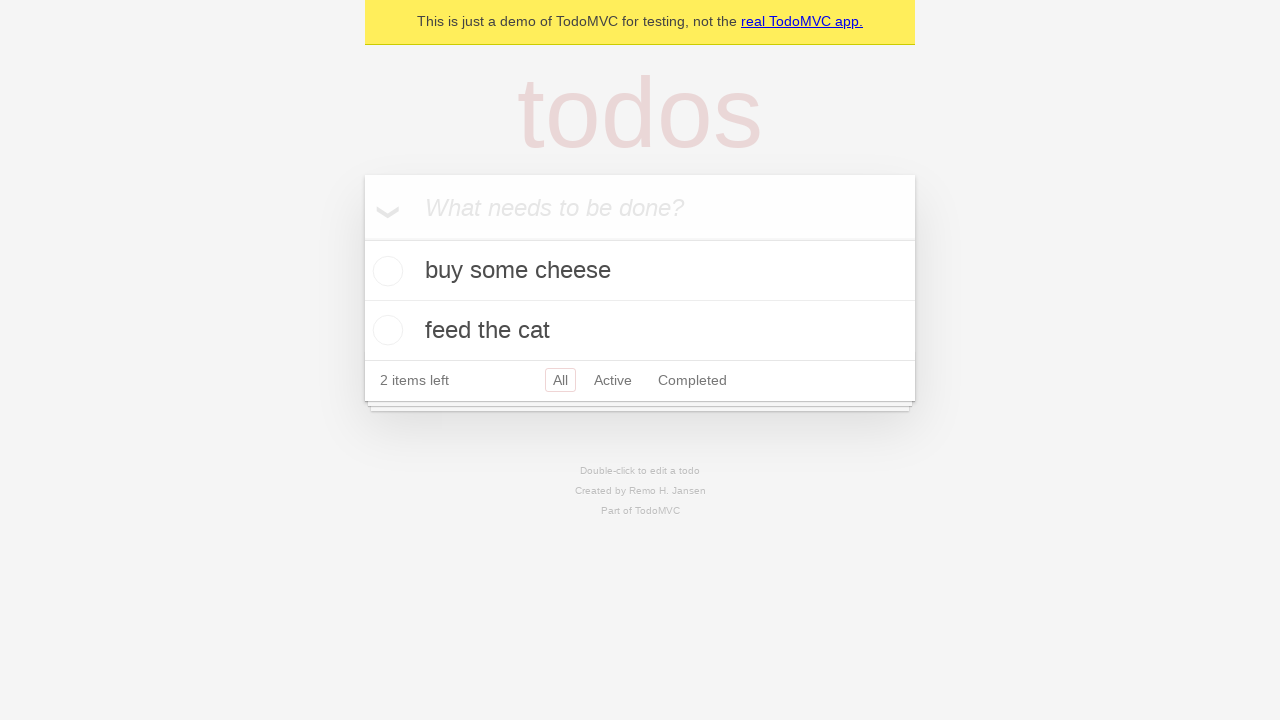

Located the first todo item
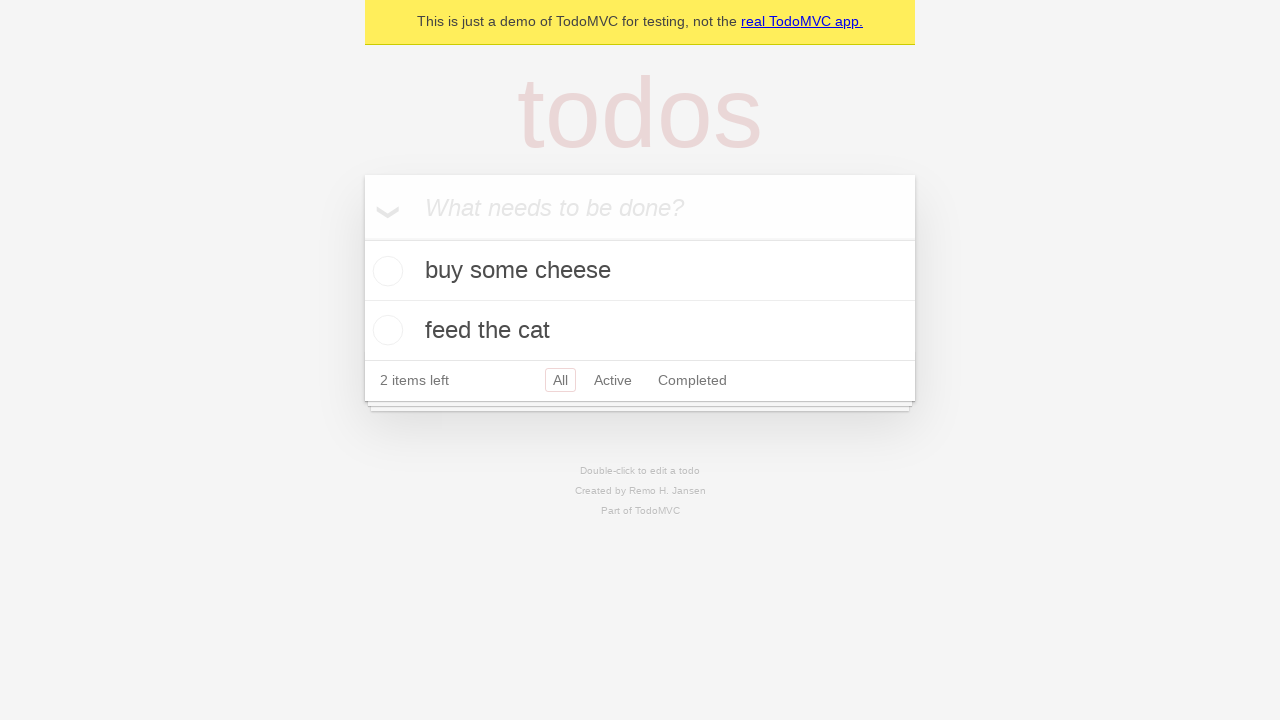

Located the checkbox for the first todo item
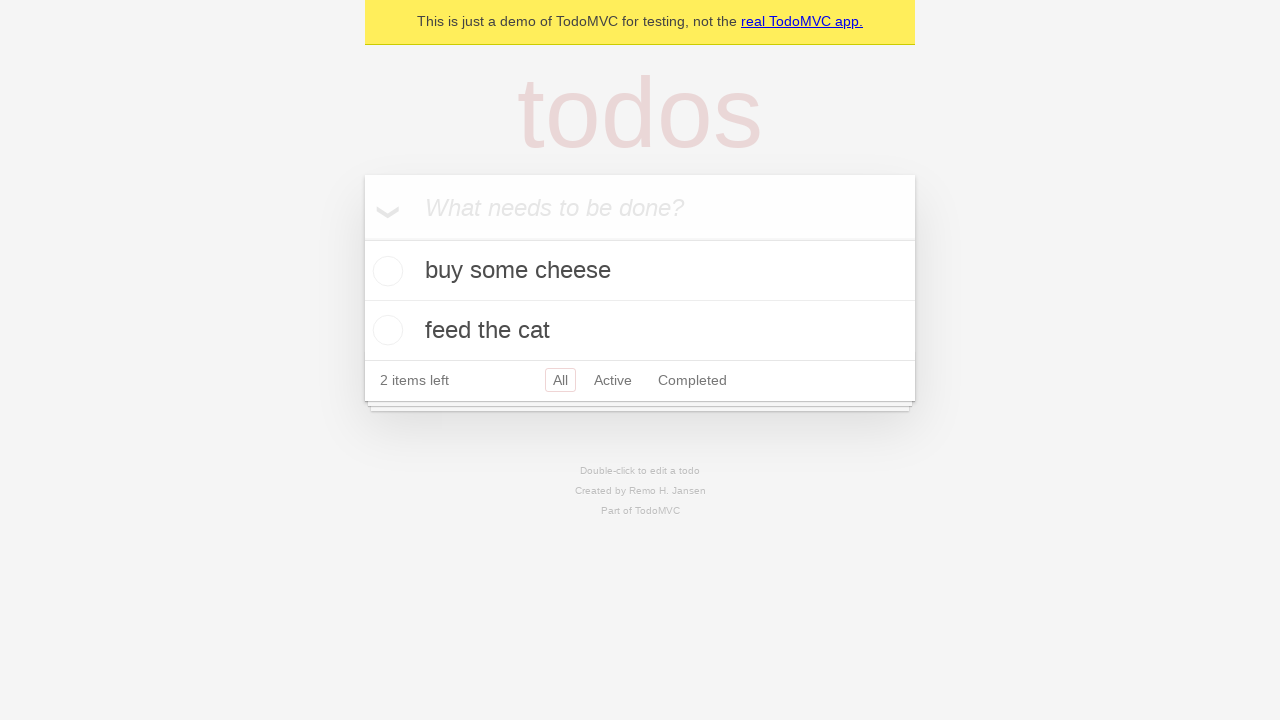

Checked the first todo item checkbox to mark as complete at (385, 271) on internal:testid=[data-testid="todo-item"s] >> nth=0 >> internal:role=checkbox
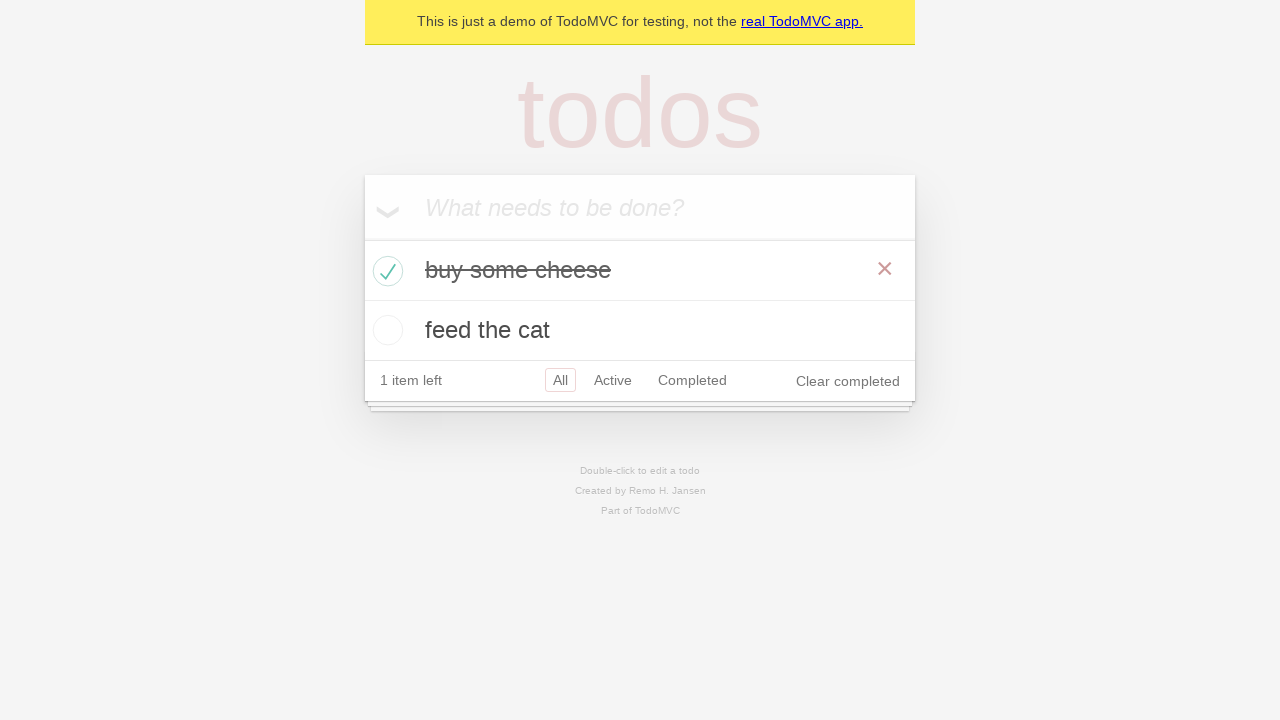

Unchecked the first todo item checkbox to mark as incomplete at (385, 271) on internal:testid=[data-testid="todo-item"s] >> nth=0 >> internal:role=checkbox
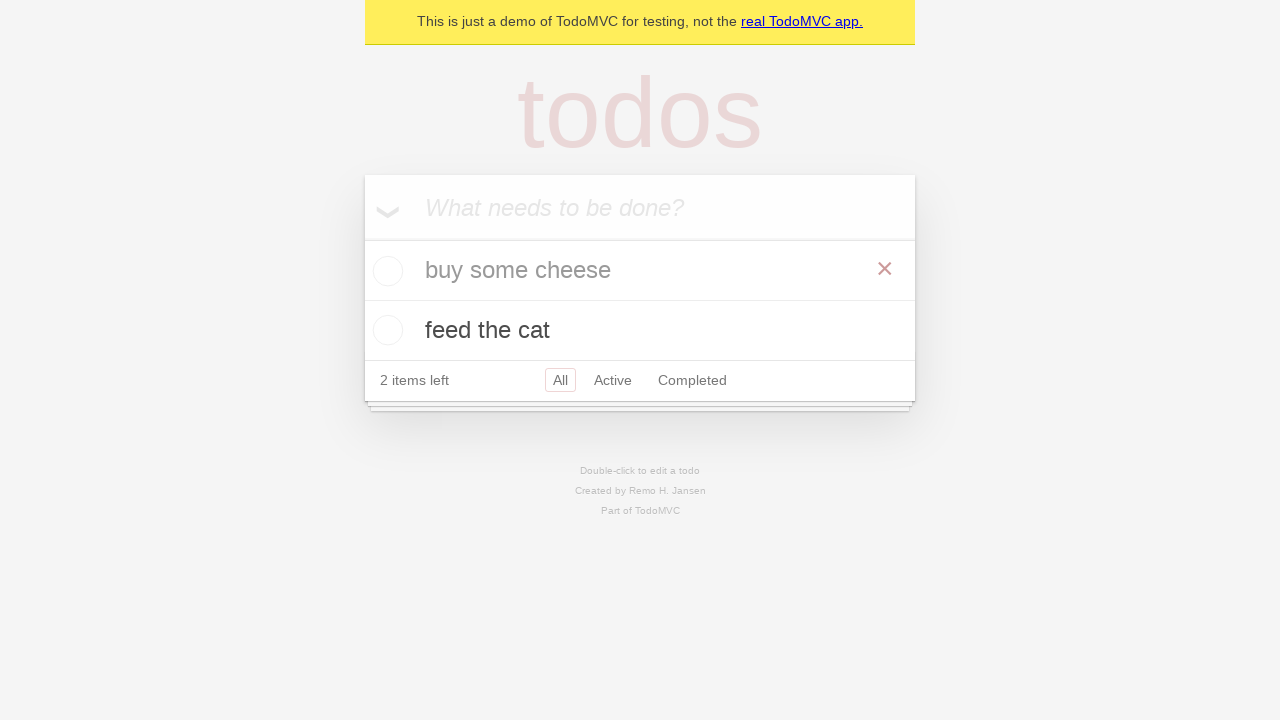

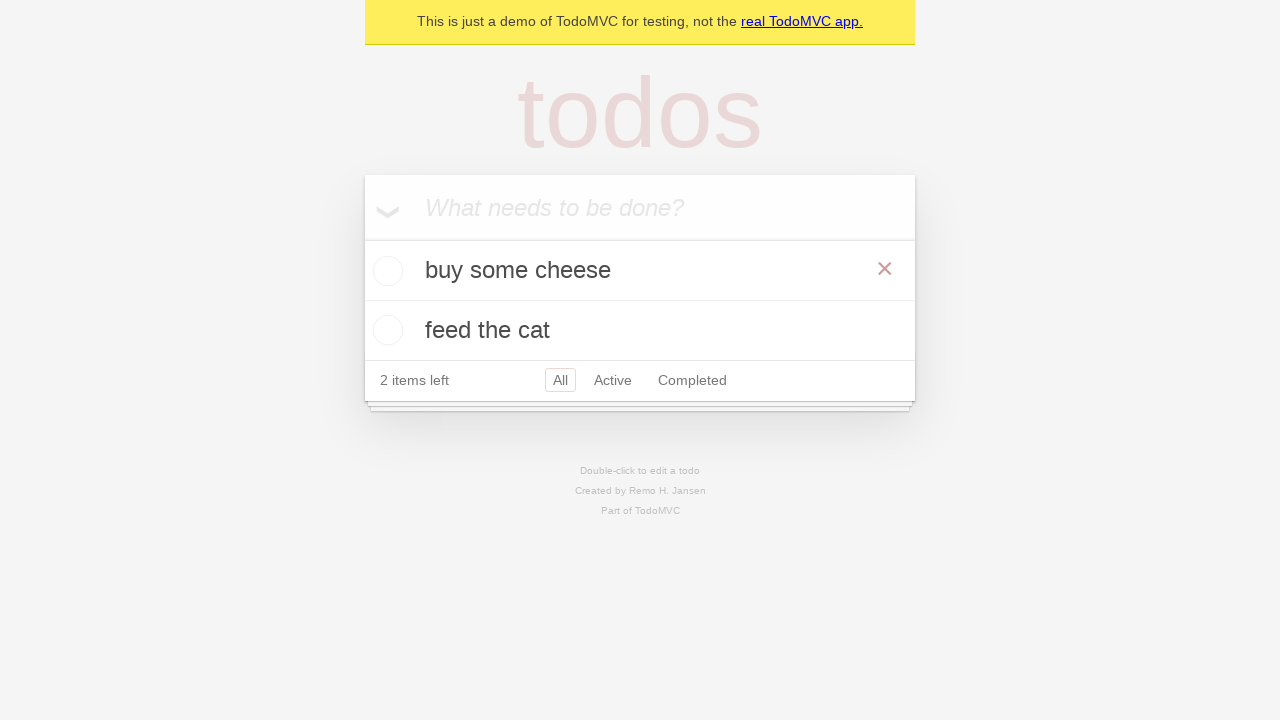